Tests sorting the Due column using semantic class attributes on the second table

Starting URL: http://the-internet.herokuapp.com/tables

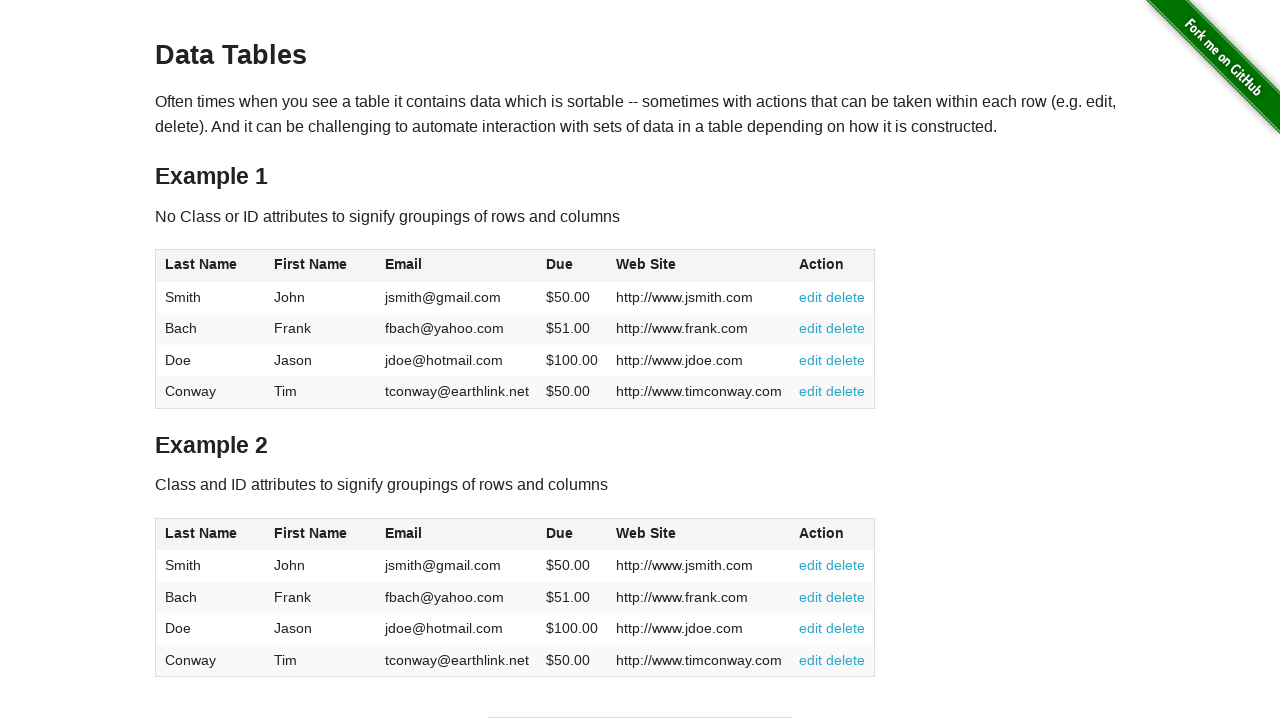

Clicked the Due column header on table 2 using semantic class attribute at (560, 533) on #table2 thead .dues
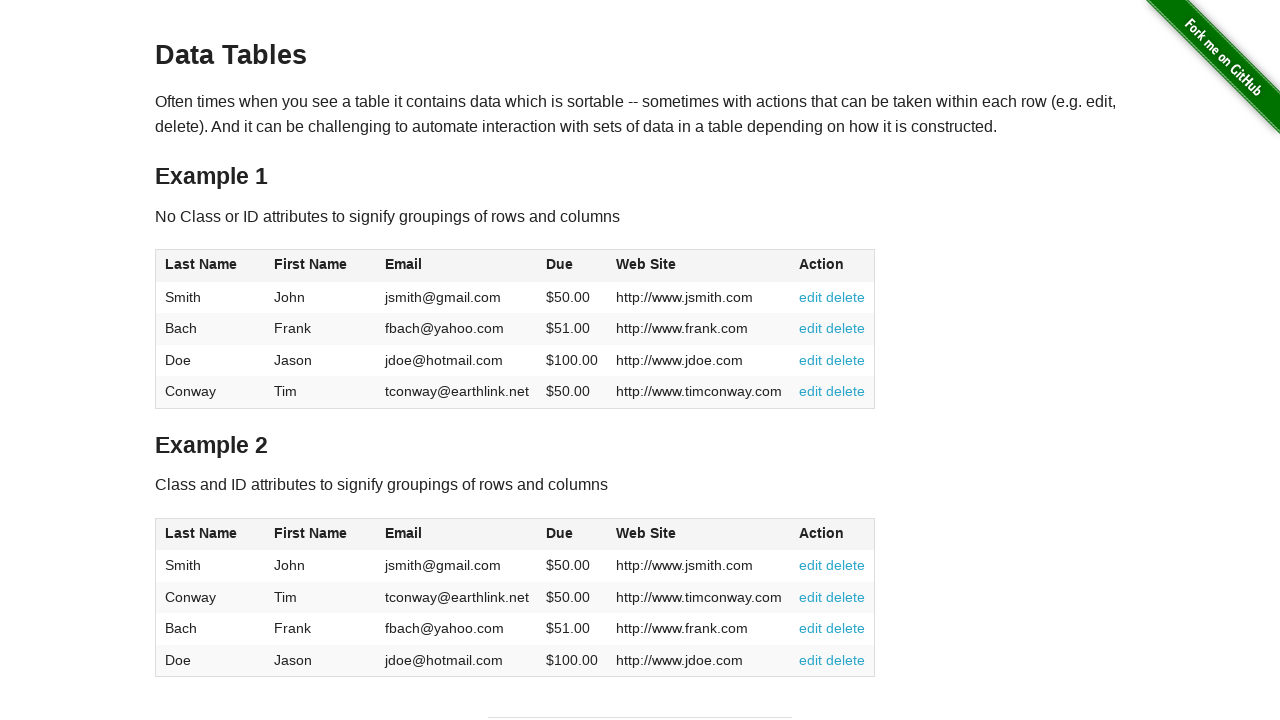

Table 2 Due column data loaded after sorting
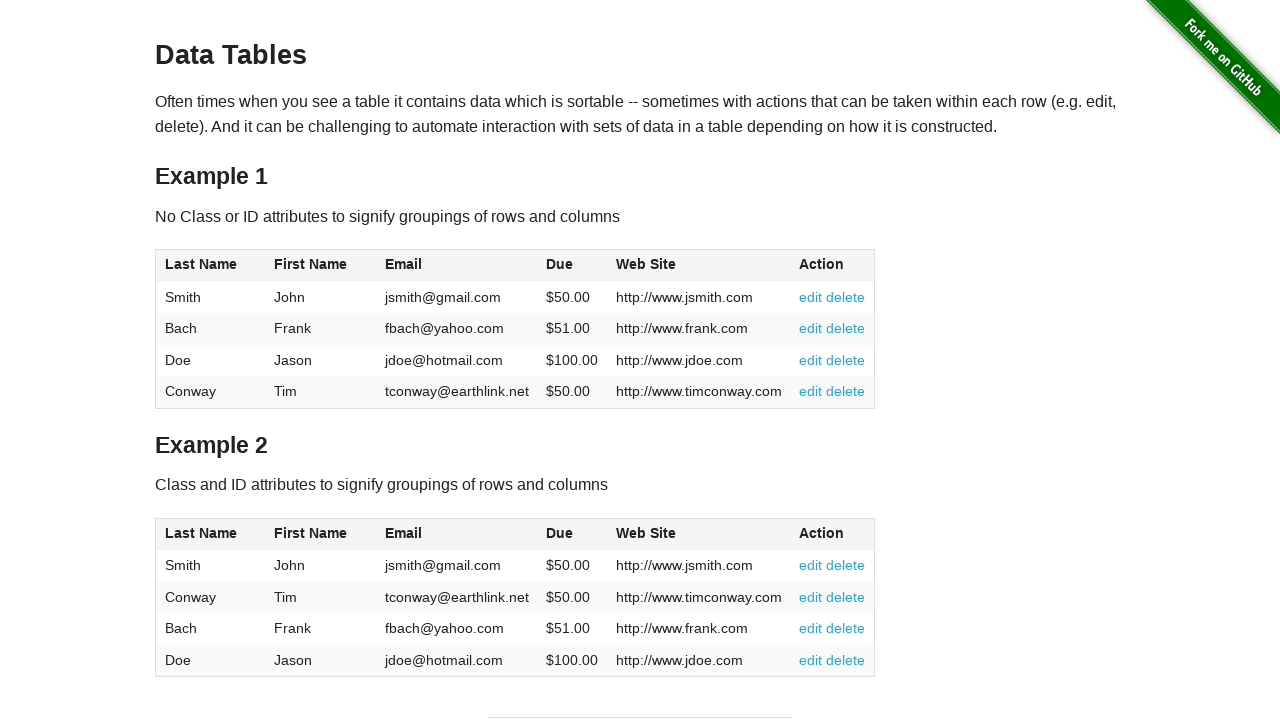

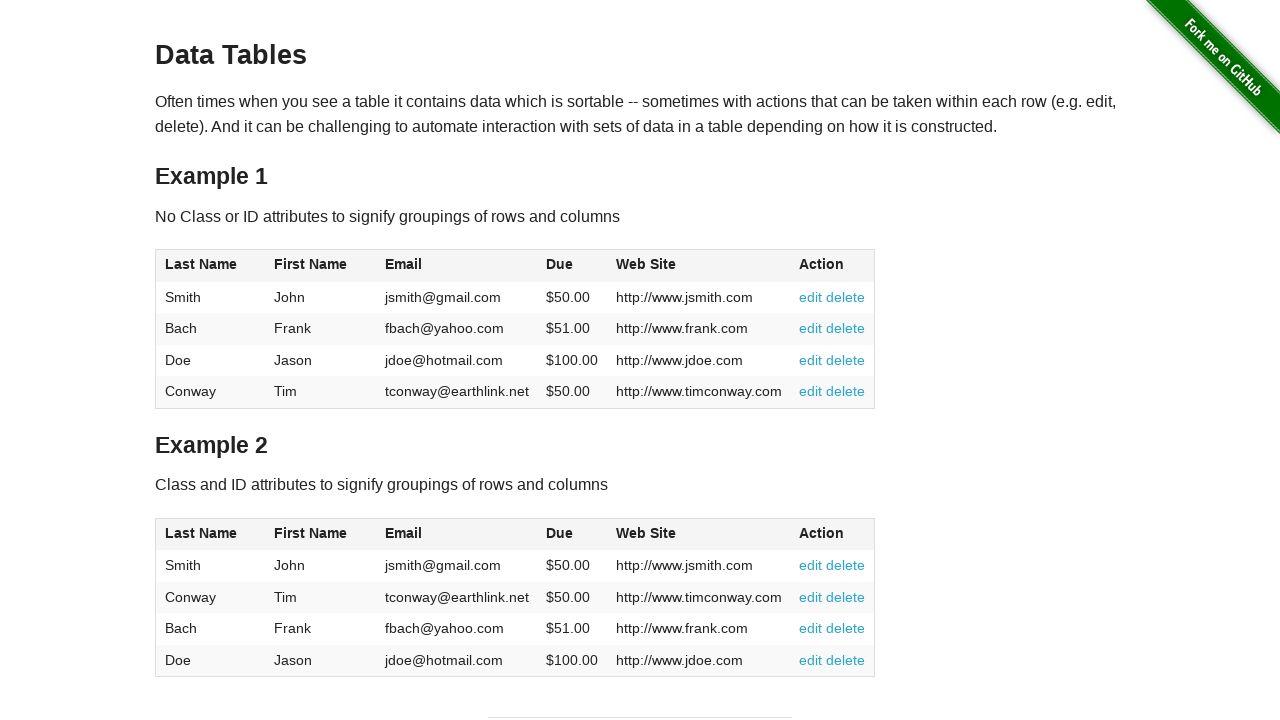